Tests the add/remove elements functionality by clicking Add Element button, verifying Delete button appears, then clicking Delete and verifying the page heading is still visible

Starting URL: https://the-internet.herokuapp.com/add_remove_elements/

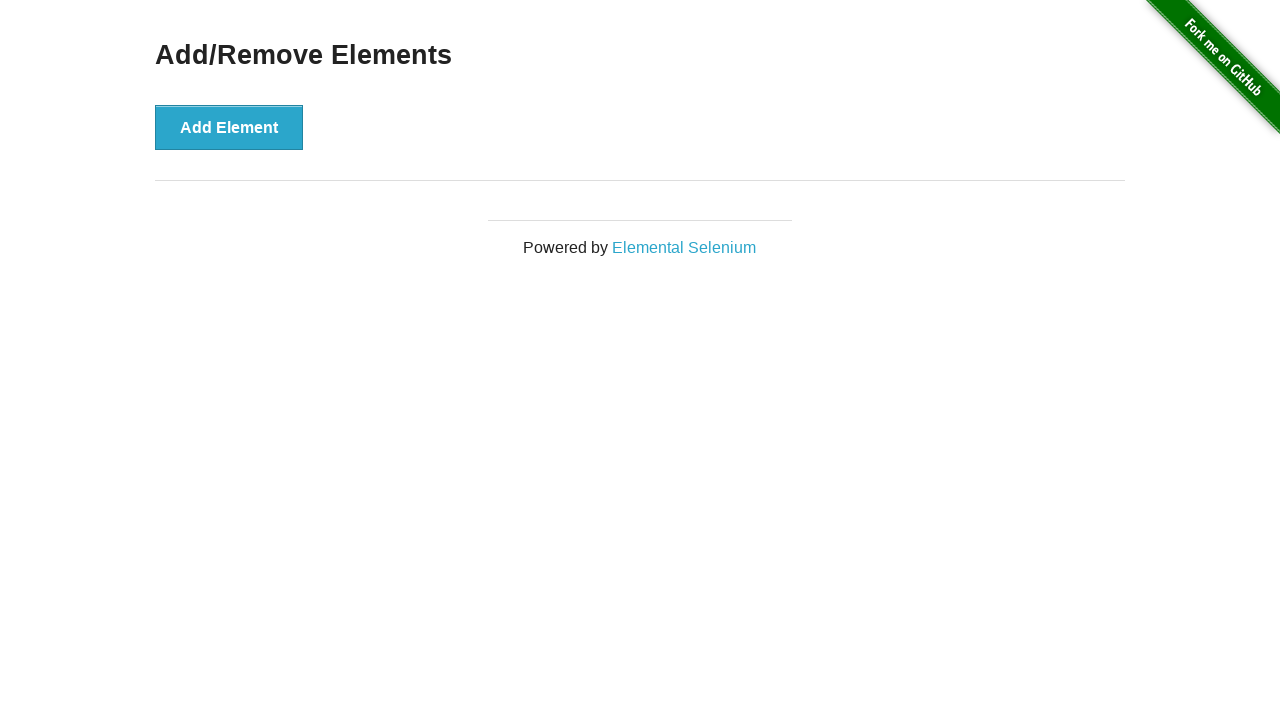

Clicked Add Element button at (229, 127) on button[onclick='addElement()']
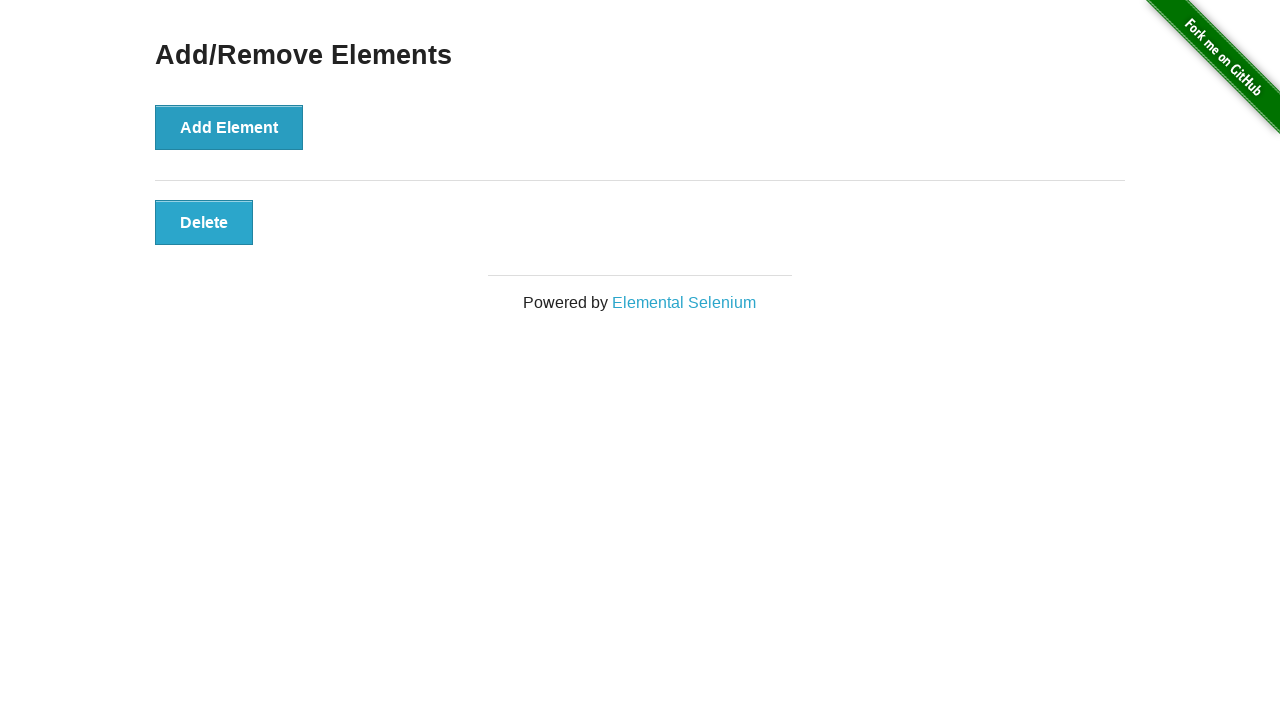

Delete button appeared and is visible
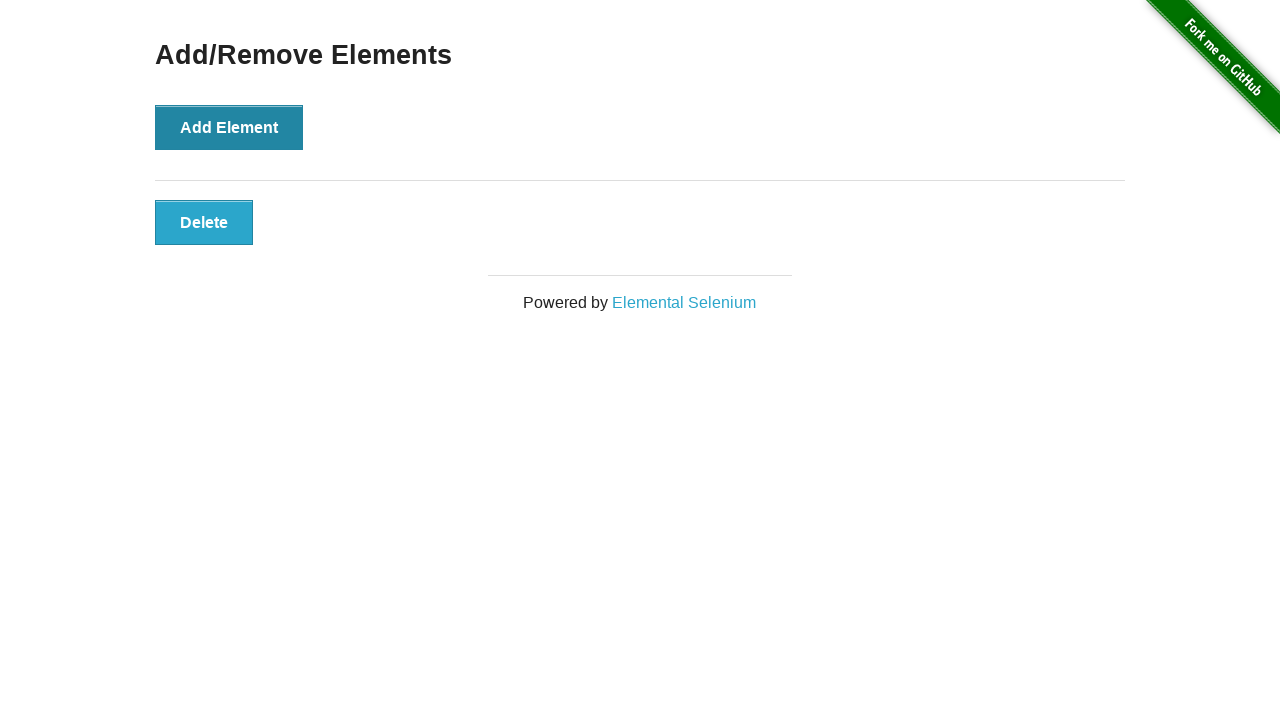

Clicked Delete button to remove the element at (204, 222) on button.added-manually
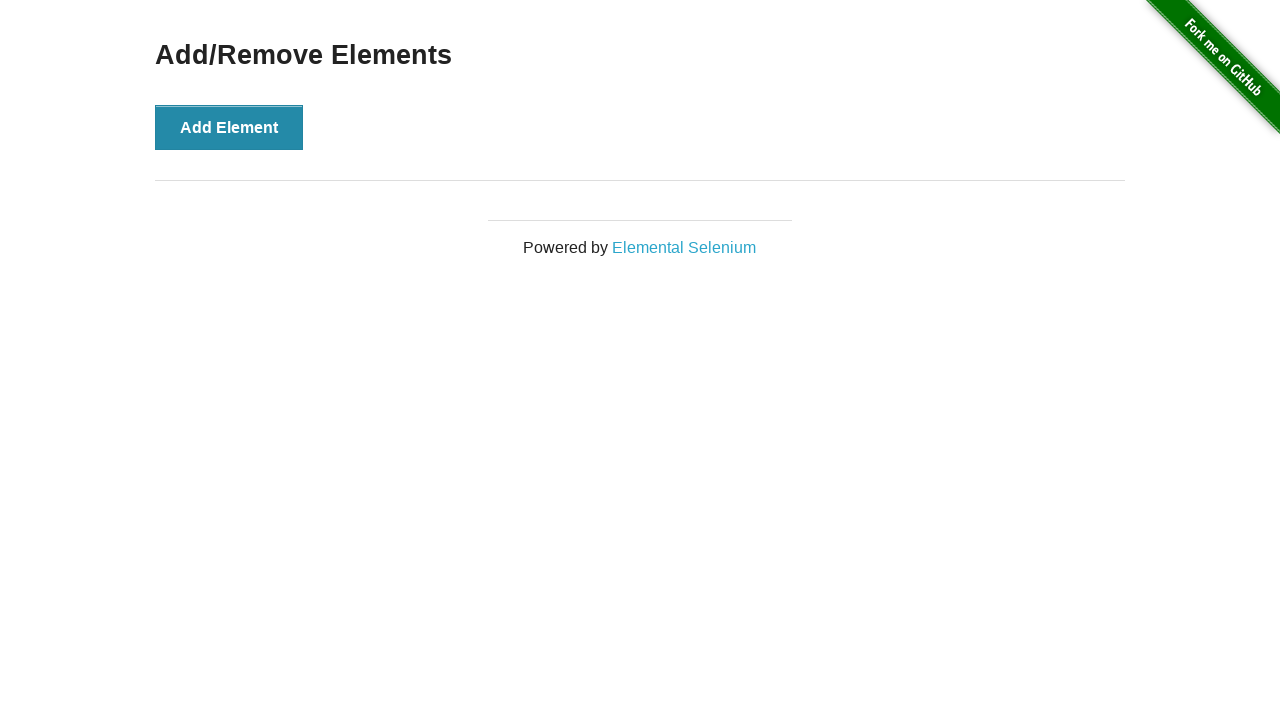

Verified 'Add/Remove Elements' heading is still visible after deletion
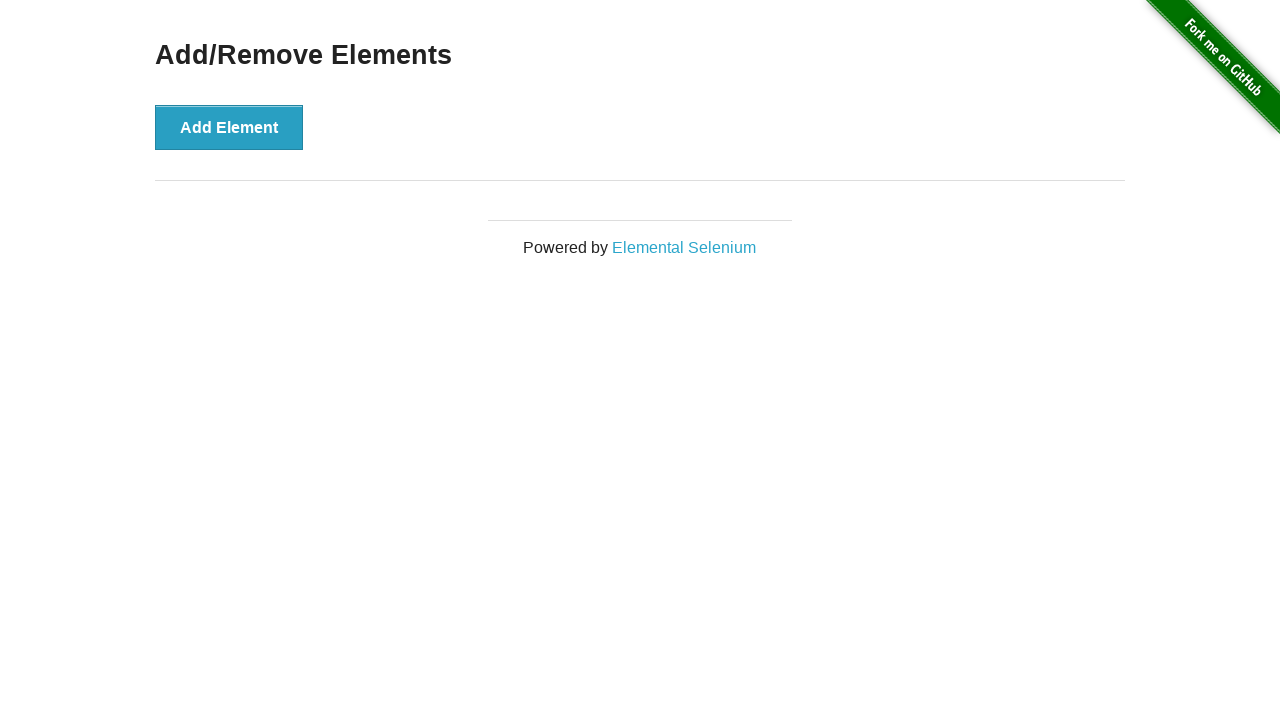

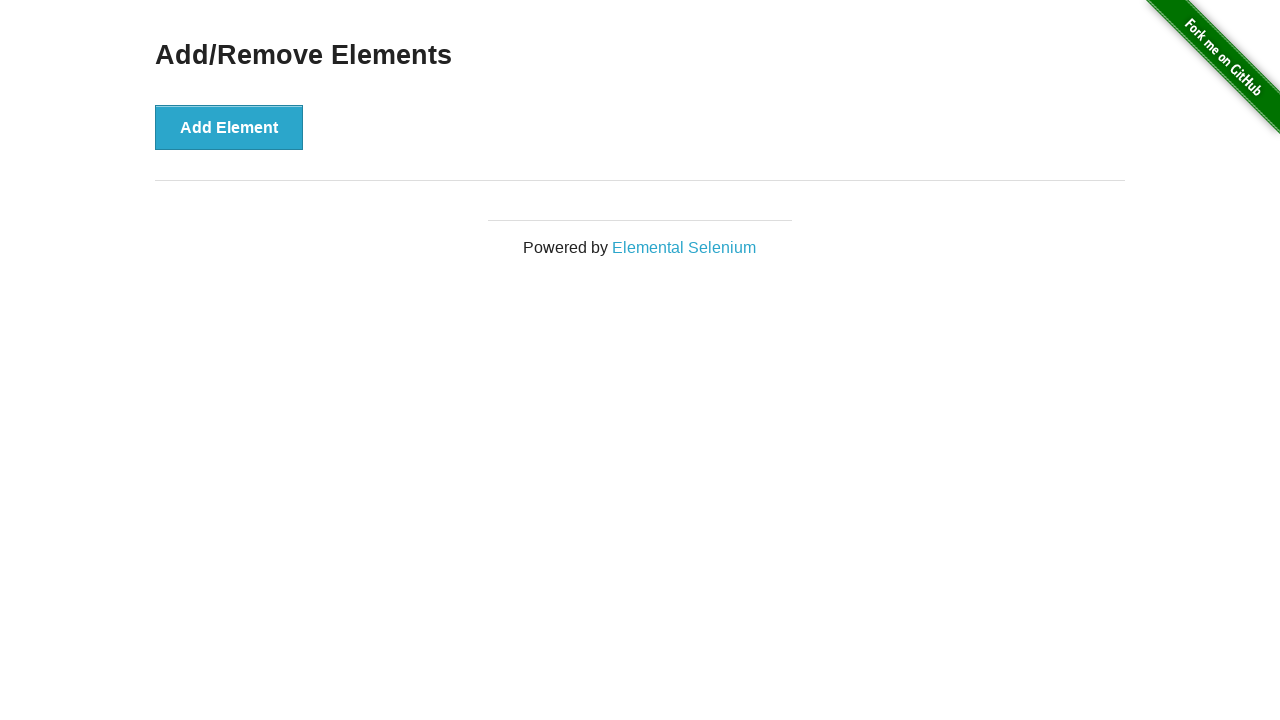